Tests submitting a product review by clicking the Reviews tab, entering a comment, selecting a rating, providing name and email, then submitting

Starting URL: http://practice.automationtesting.in/product/functional-programming-in-js/

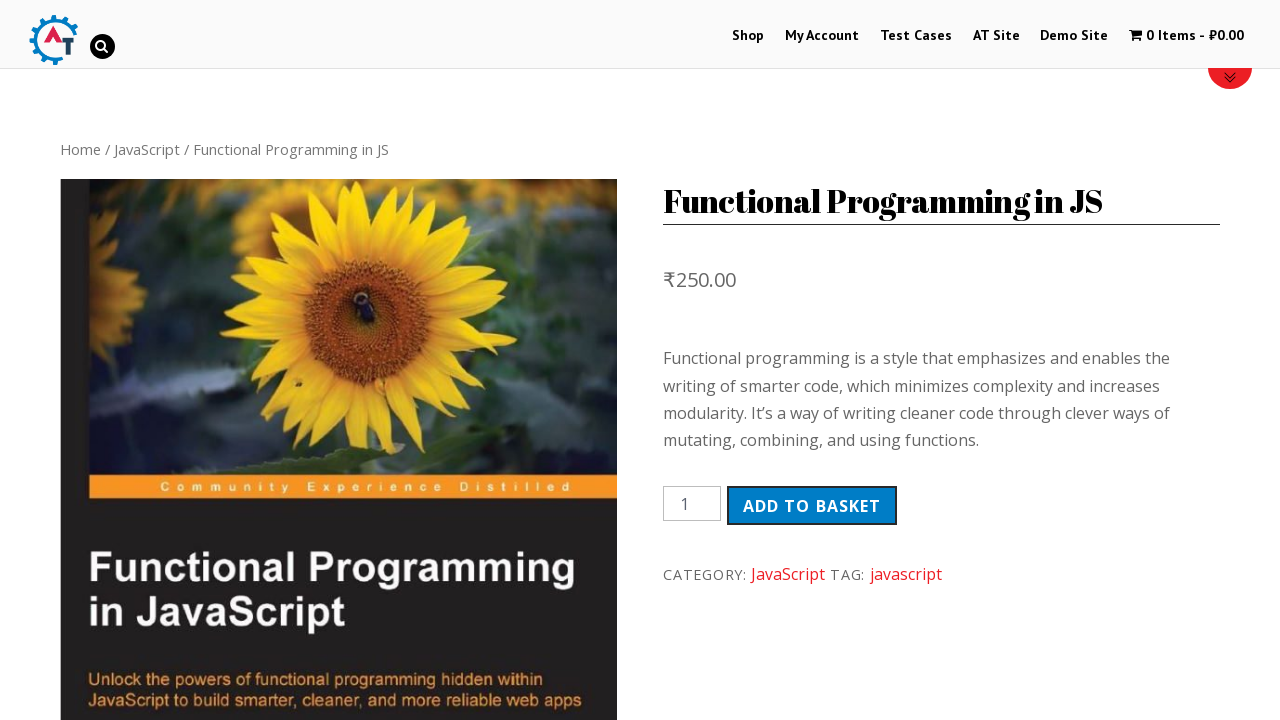

Clicked Reviews tab at (309, 360) on xpath=//a[contains(text(),'Reviews (0)')]
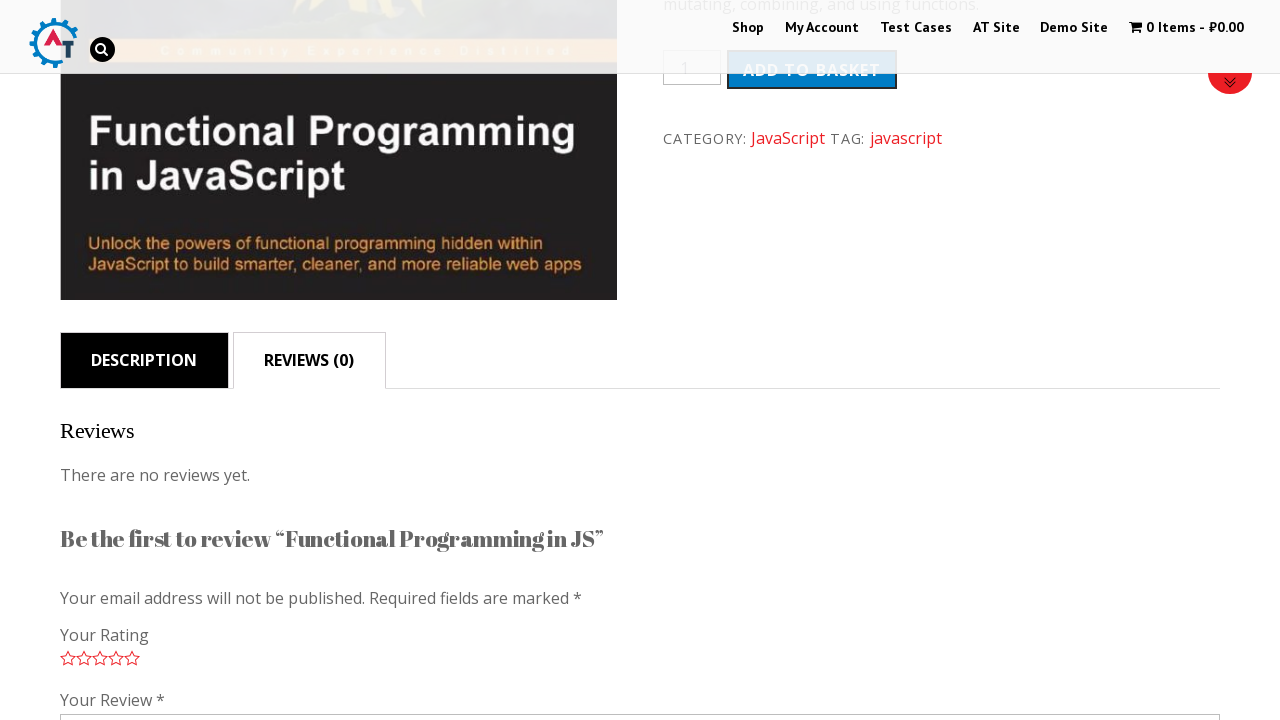

Entered review comment: 'Great book on functional programming concepts!' on #comment
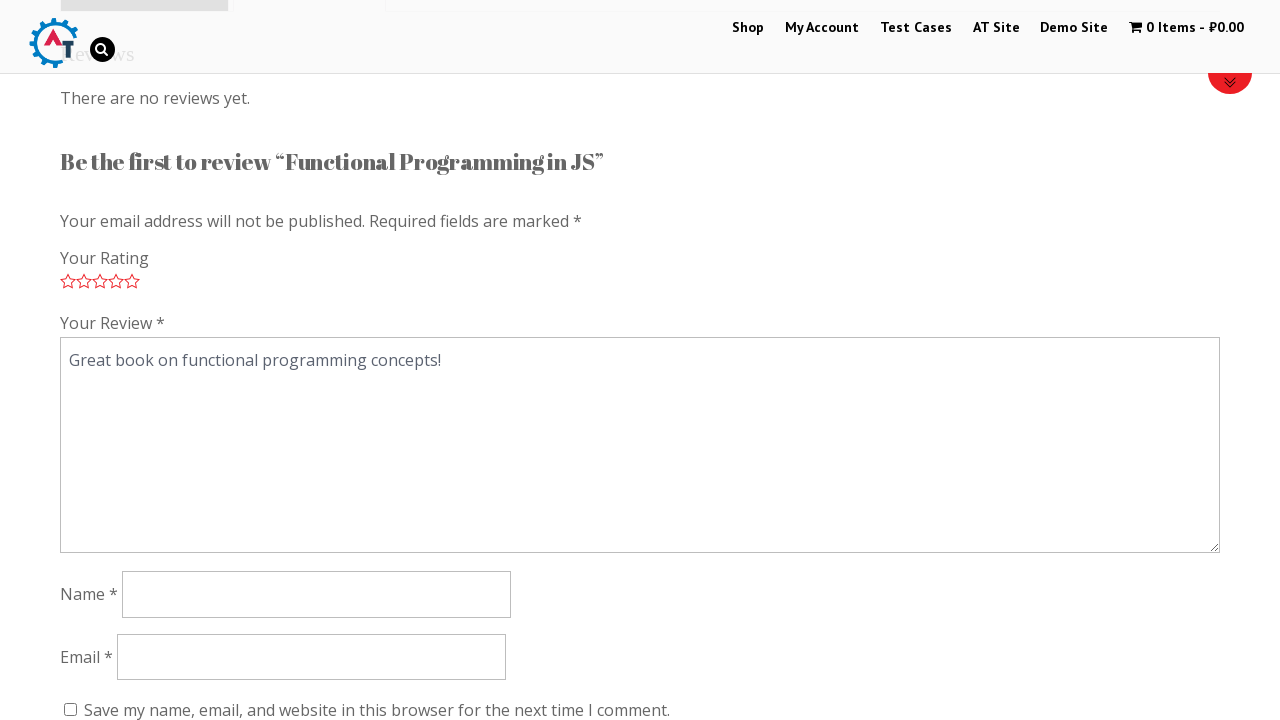

Selected 5-star rating at (132, 281) on xpath=//form[@id='commentform']/p[2]/p/span/a[5]
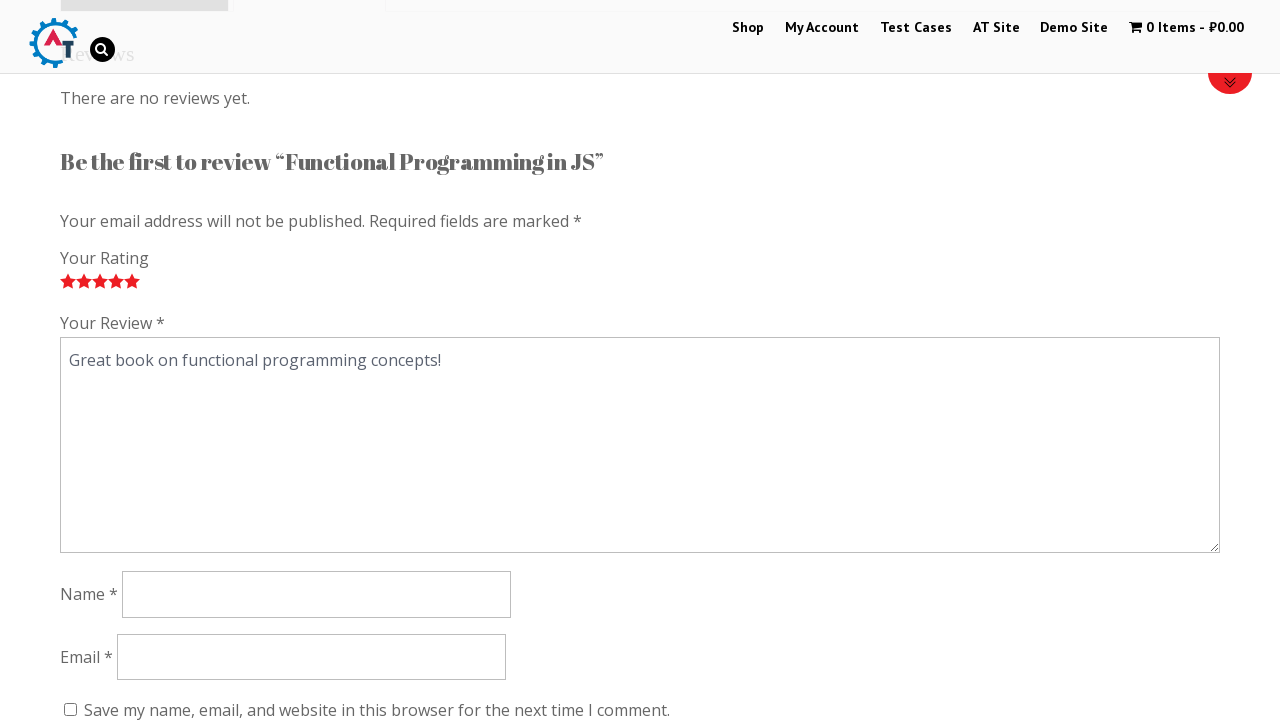

Entered reviewer name: 'Sarah' on #author
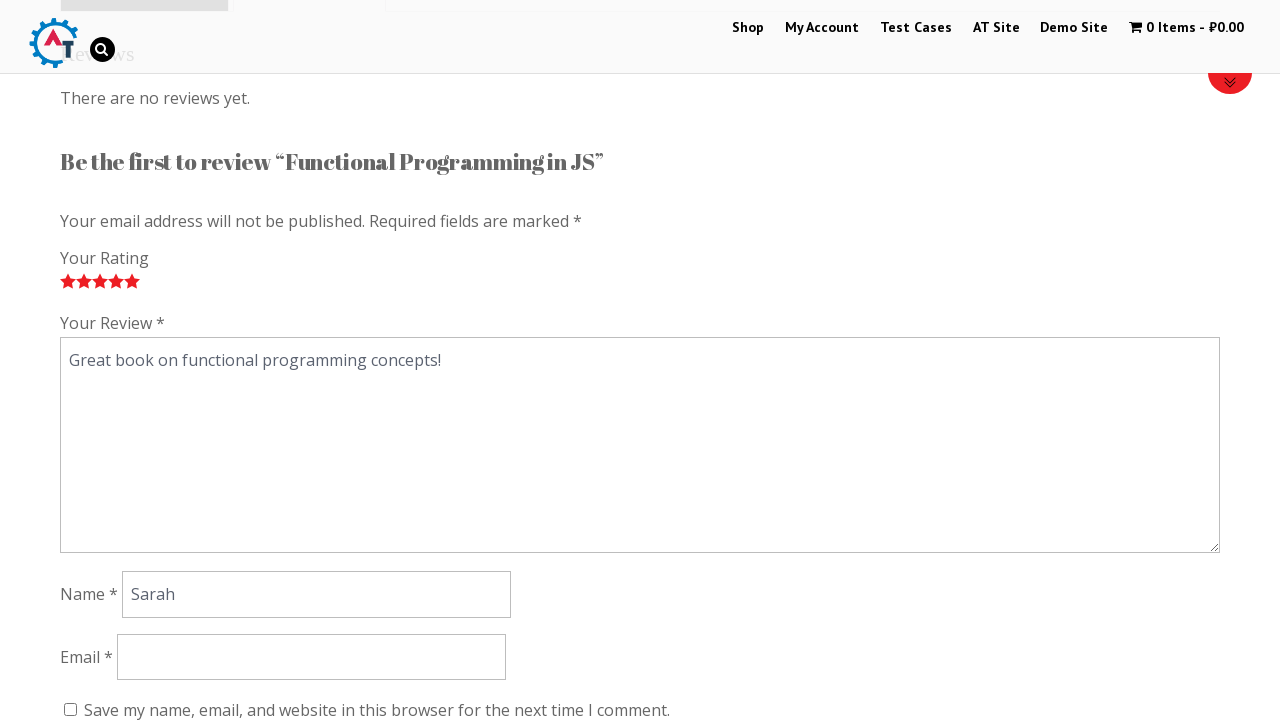

Entered reviewer email: 'sarah.reviewer@example.com' on #email
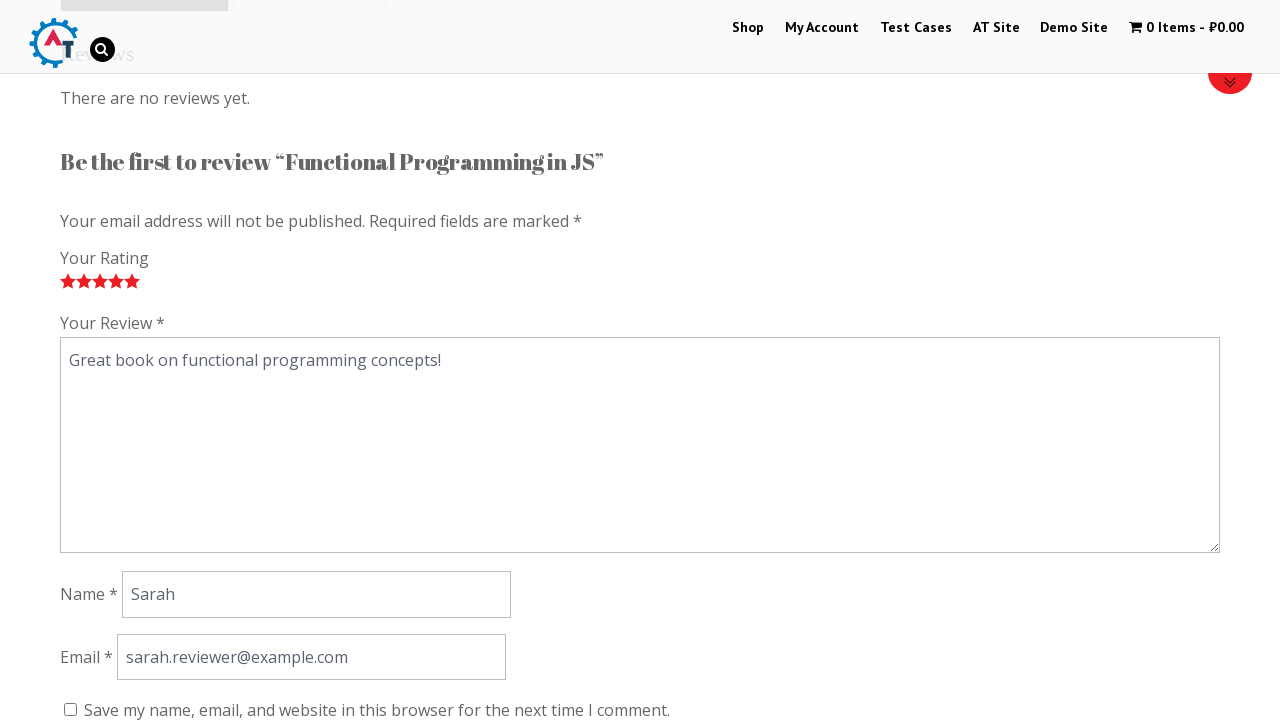

Clicked Submit button to post review at (111, 360) on #submit
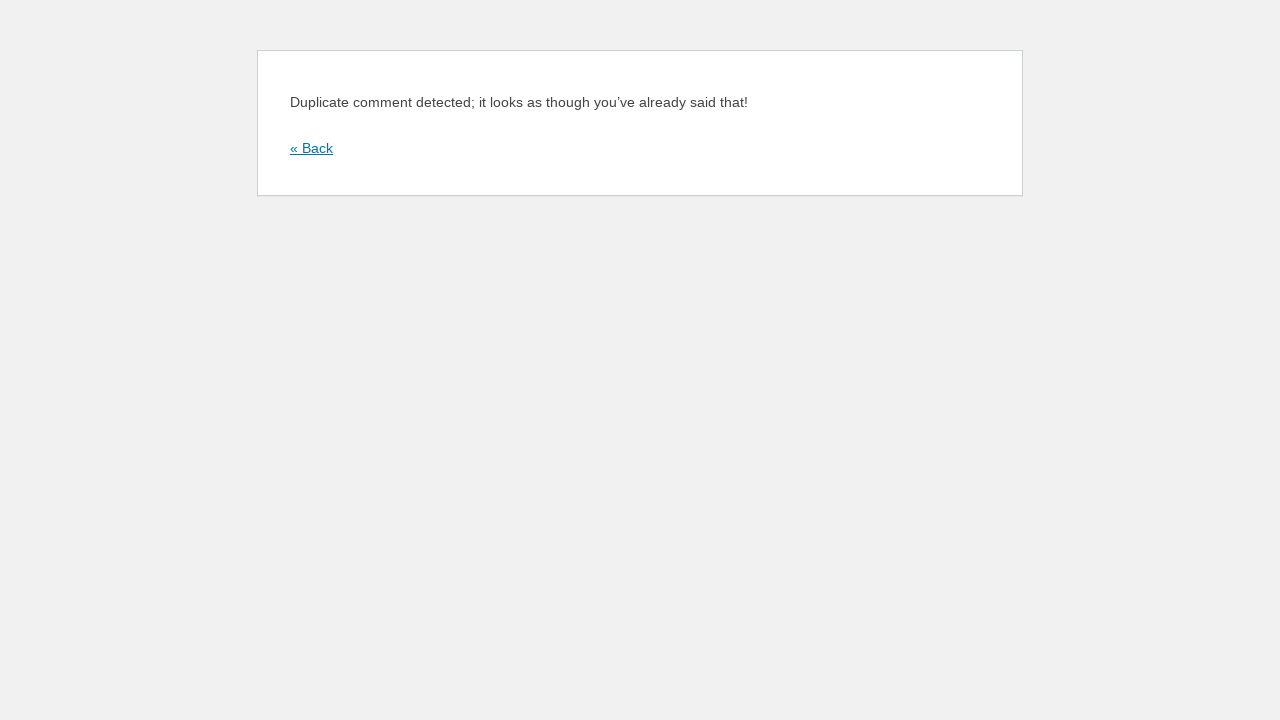

Verified duplicate comment detection message appeared
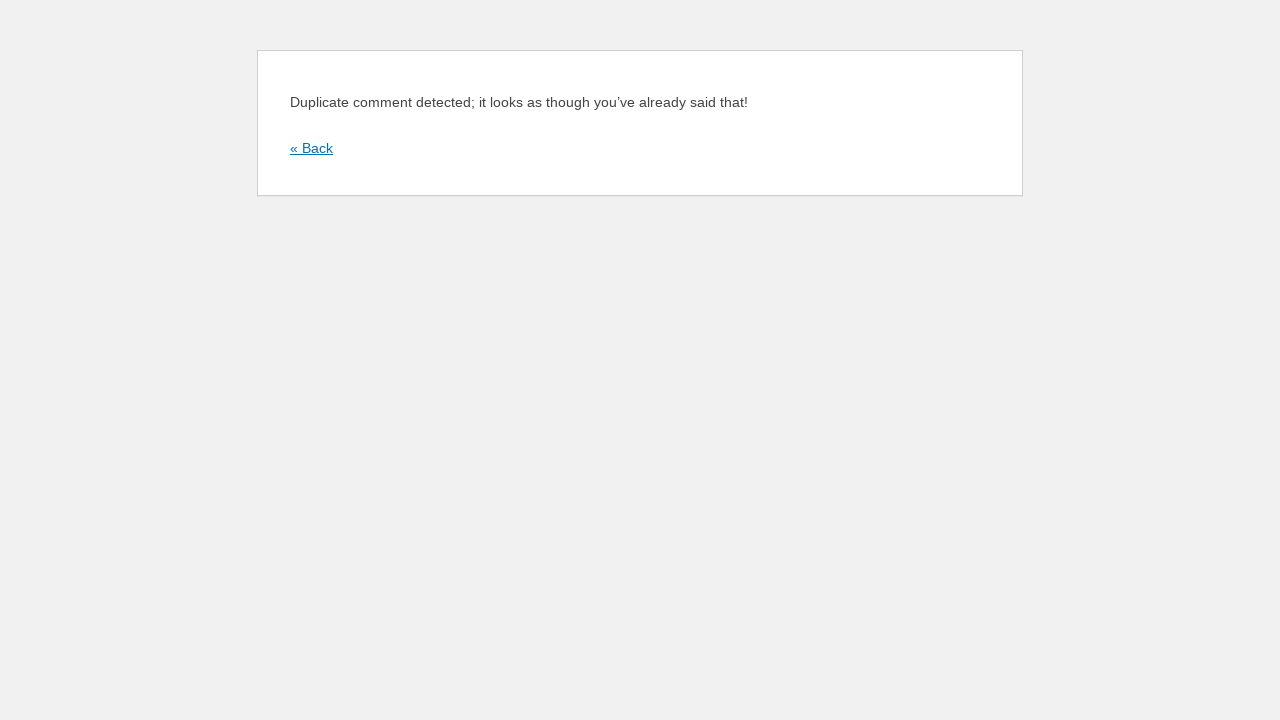

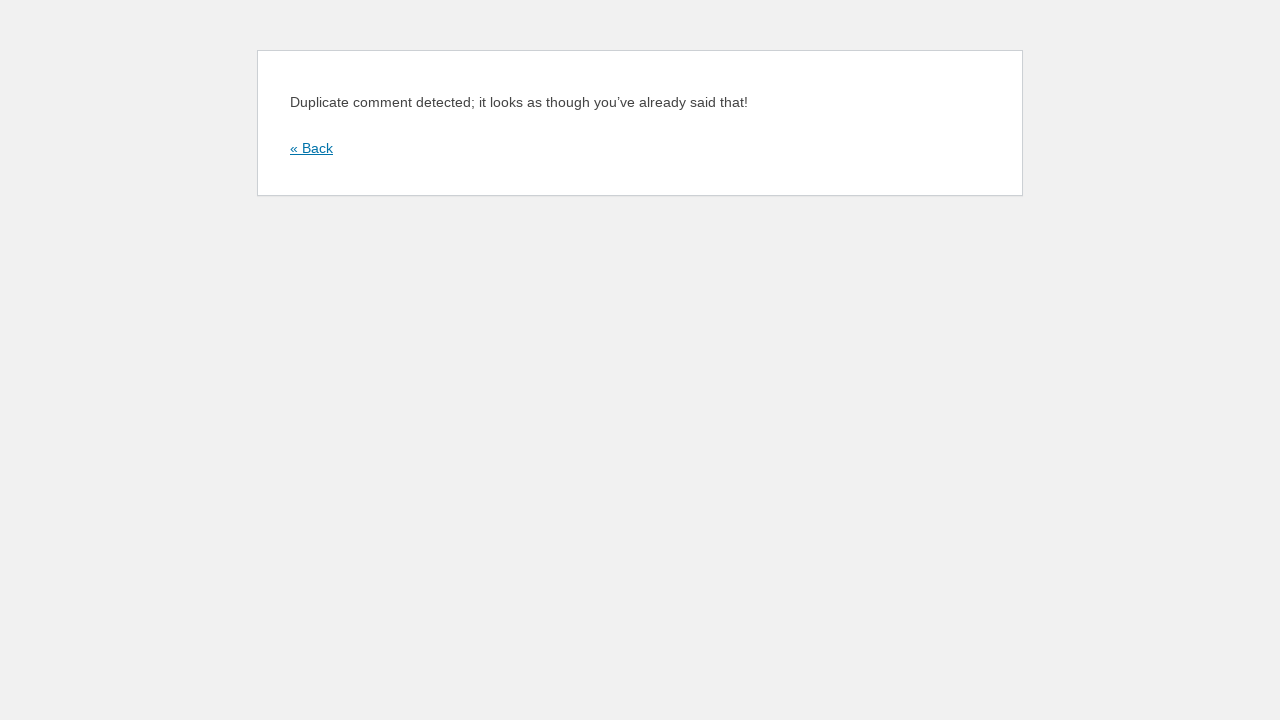